Navigates to the Interactions section and opens the Dragabble page to test drag functionality.

Starting URL: https://demoqa.com

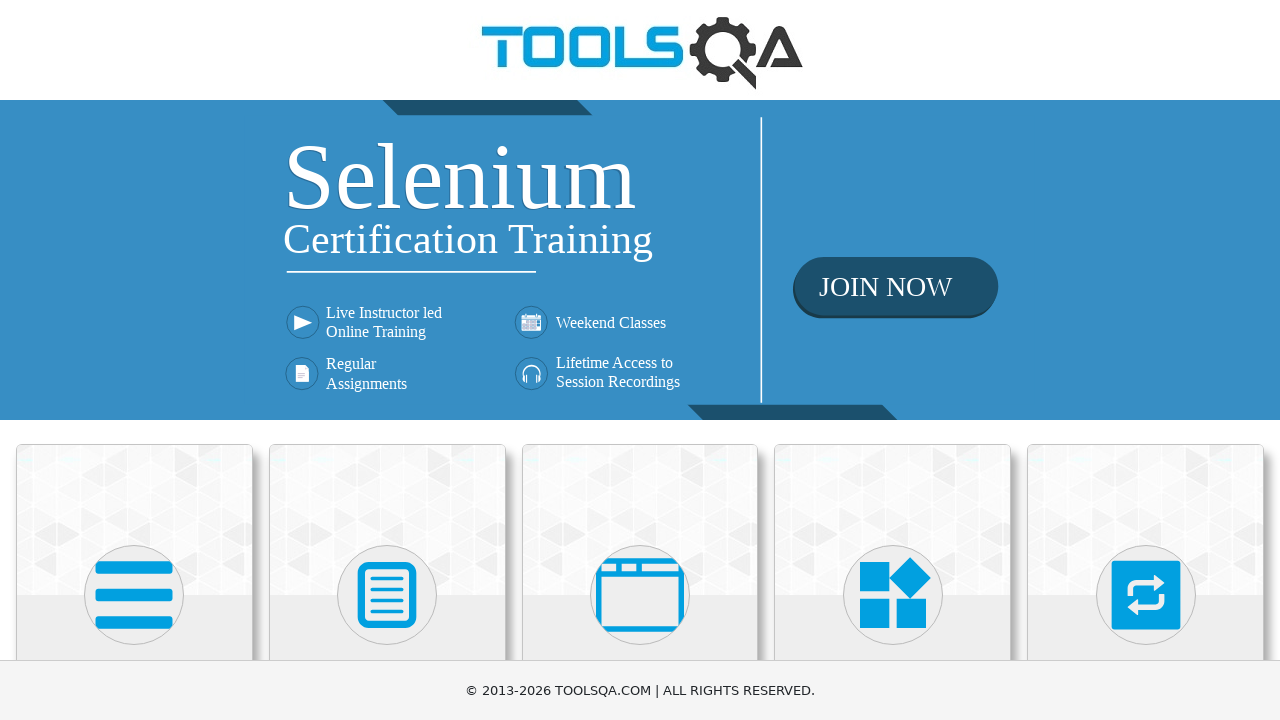

Clicked on 'Interactions' category at (1146, 360) on xpath=//*[@class='category-cards']//following::div[@class='card-body']//h5[conta
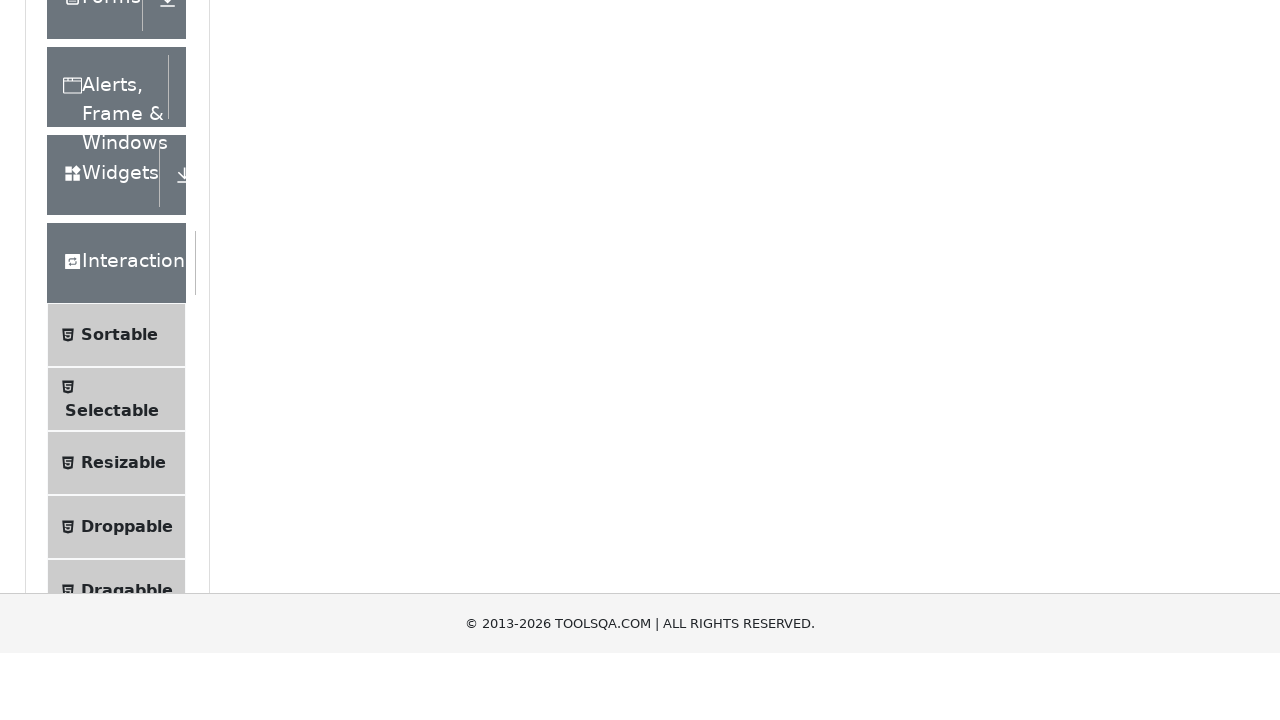

Clicked on 'Dragabble' menu item to open Draggable page at (127, 475) on xpath=//*[@class='accordion']//div[@class='element-group']//following::span[@cla
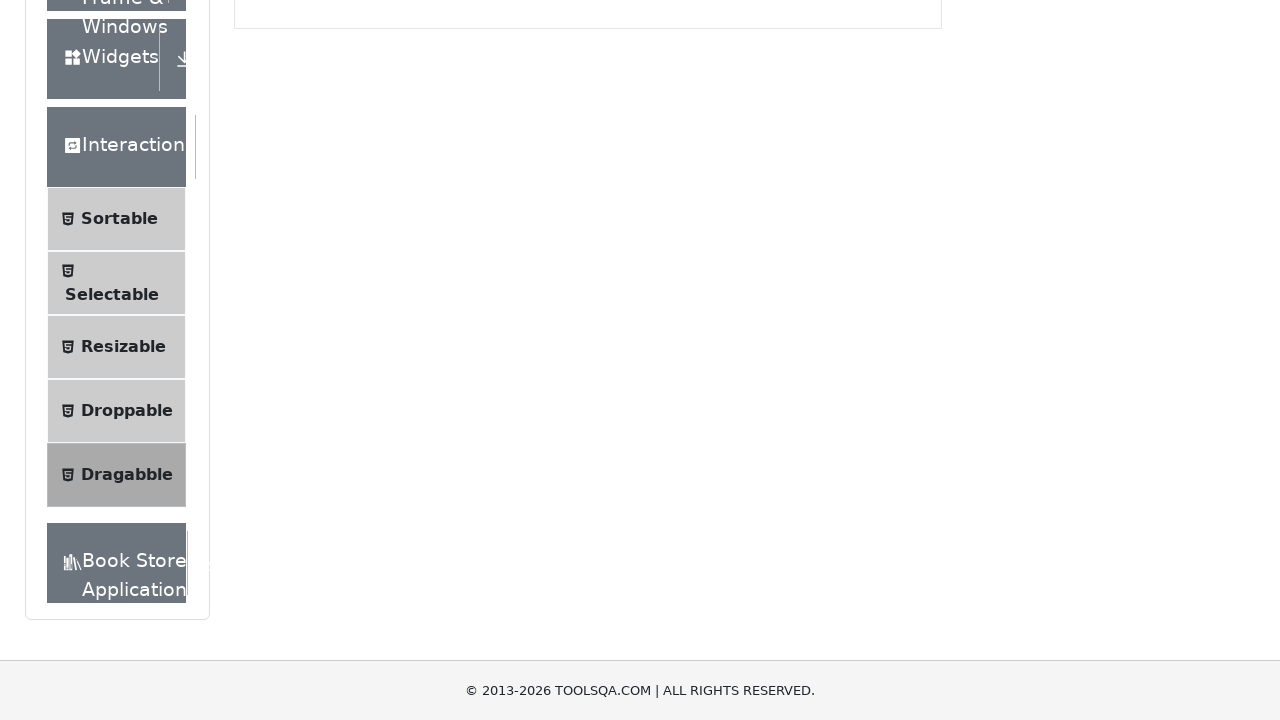

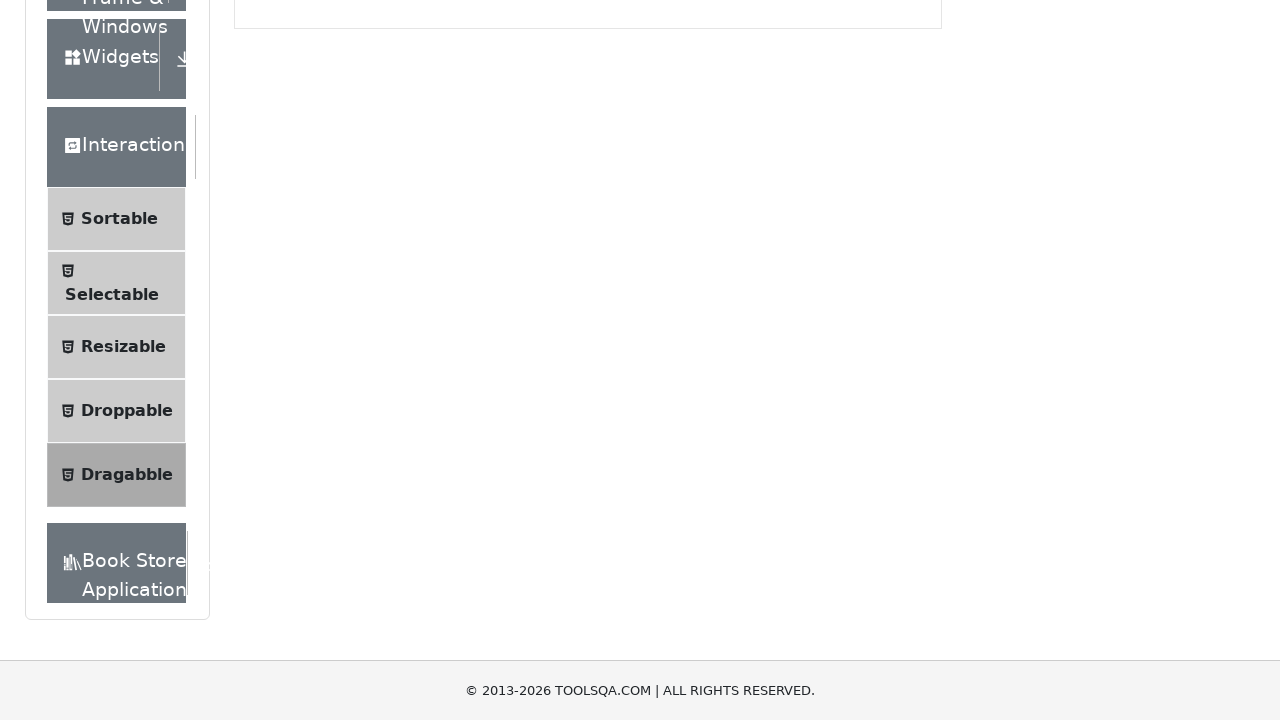